Tests the basic calculator's multiplication operation by entering an expression like "7*4" and verifying the result

Starting URL: https://www.calculadoraonline.com.br/basica

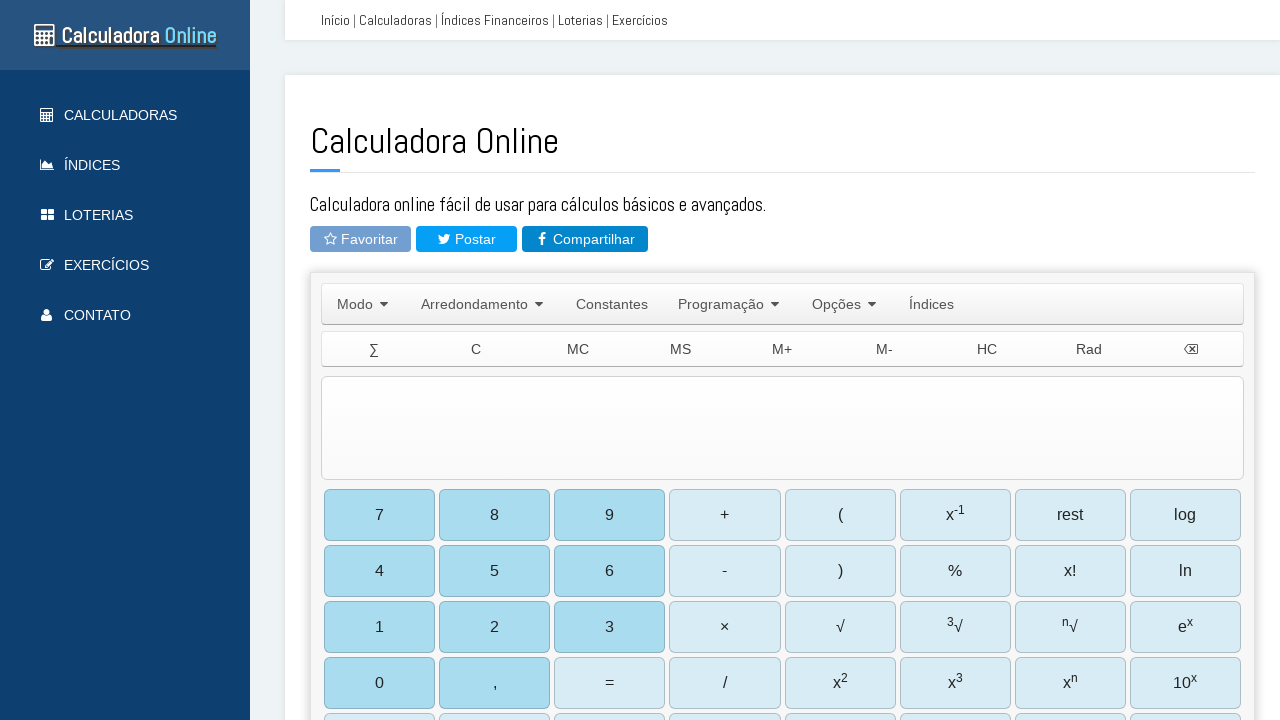

Cleared the calculator input field on #TIExp
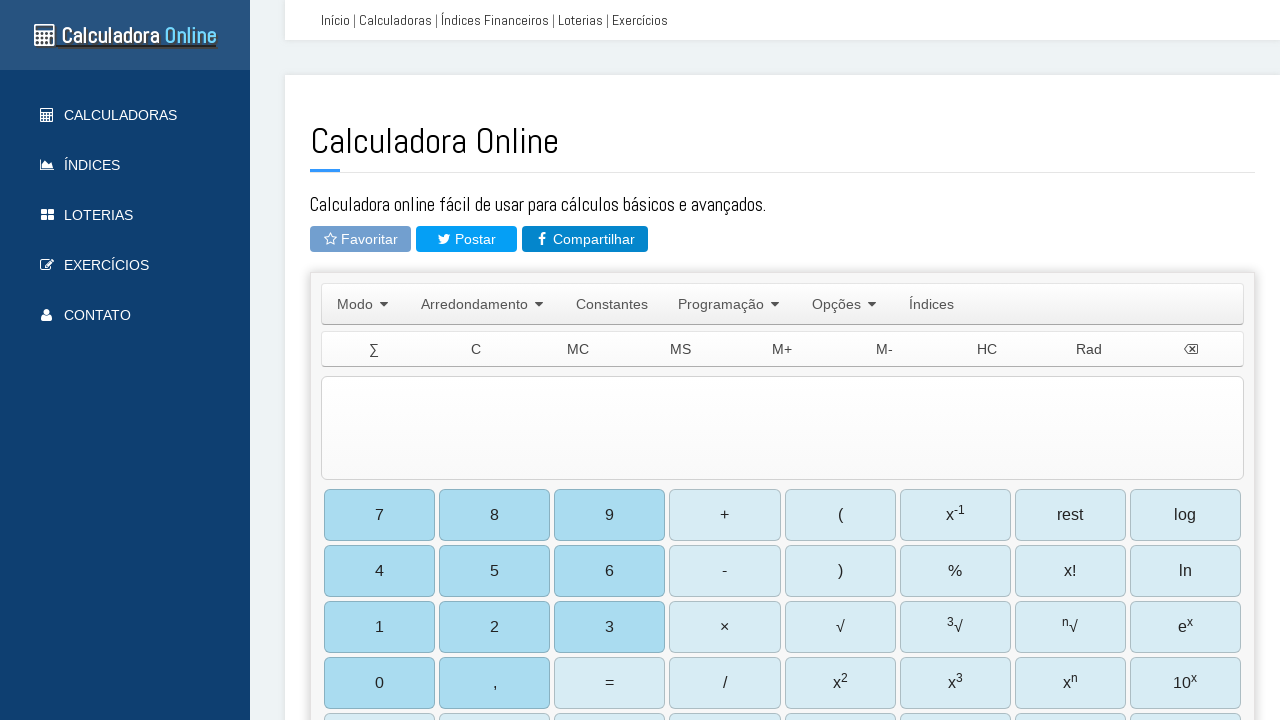

Entered multiplication expression '7*4' into the calculator on #TIExp
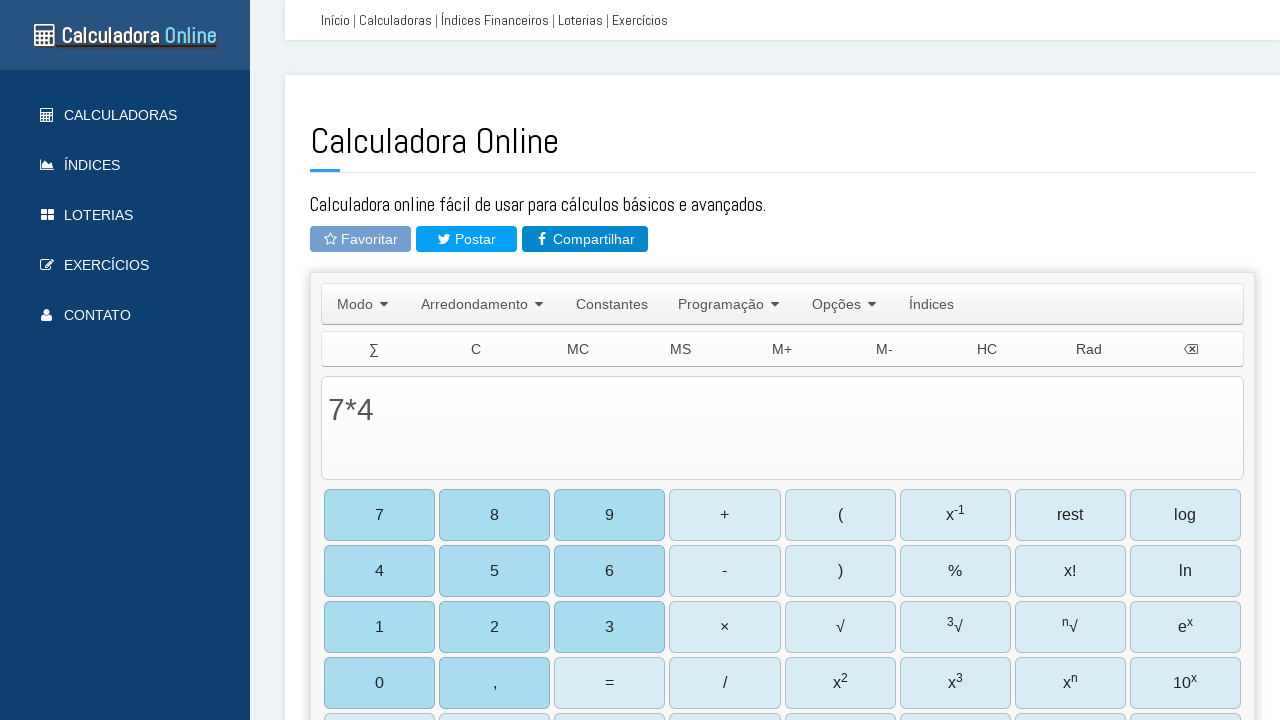

Waited 1500ms for calculator to process input
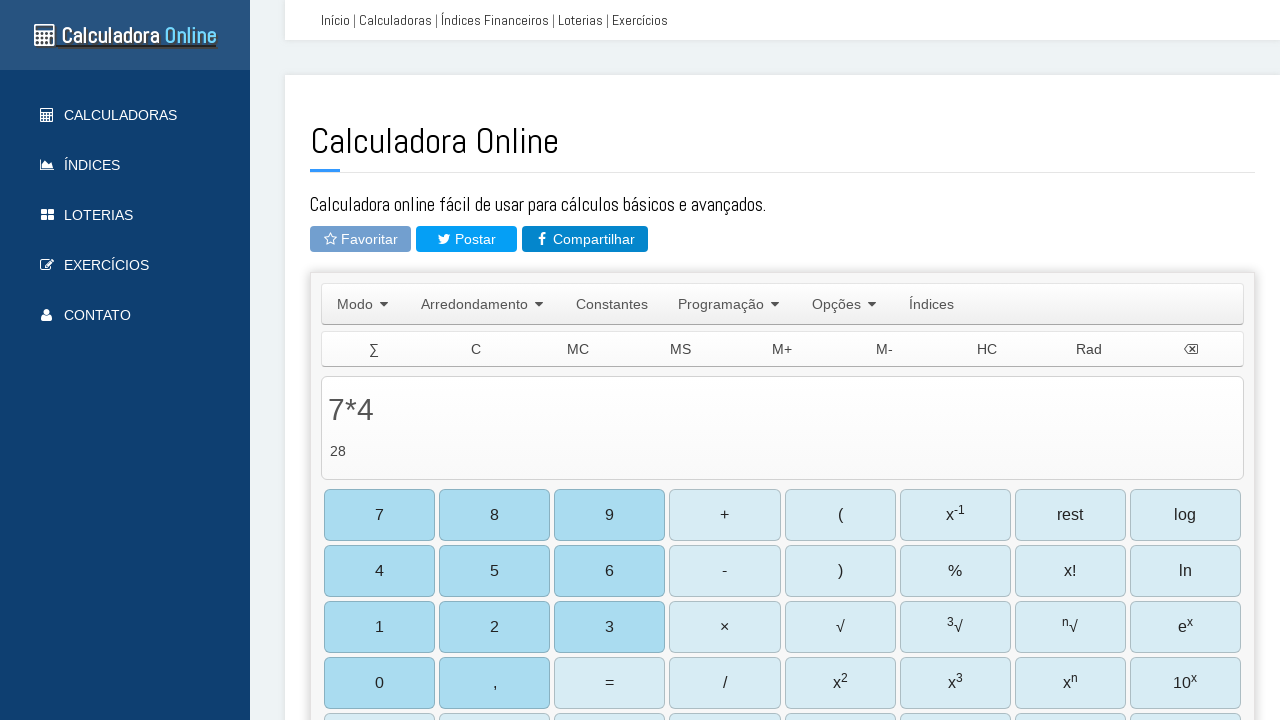

Clicked the equals button to calculate the result at (610, 683) on #b27
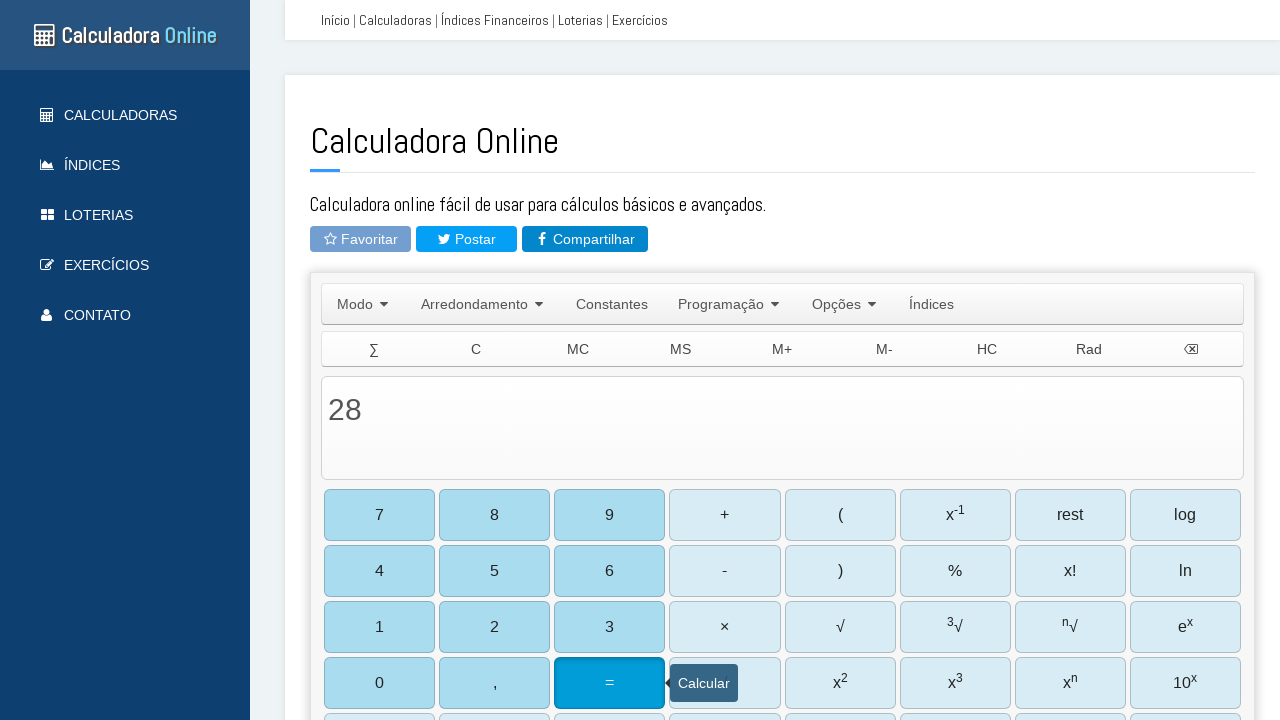

Waited 2000ms for calculation result to display
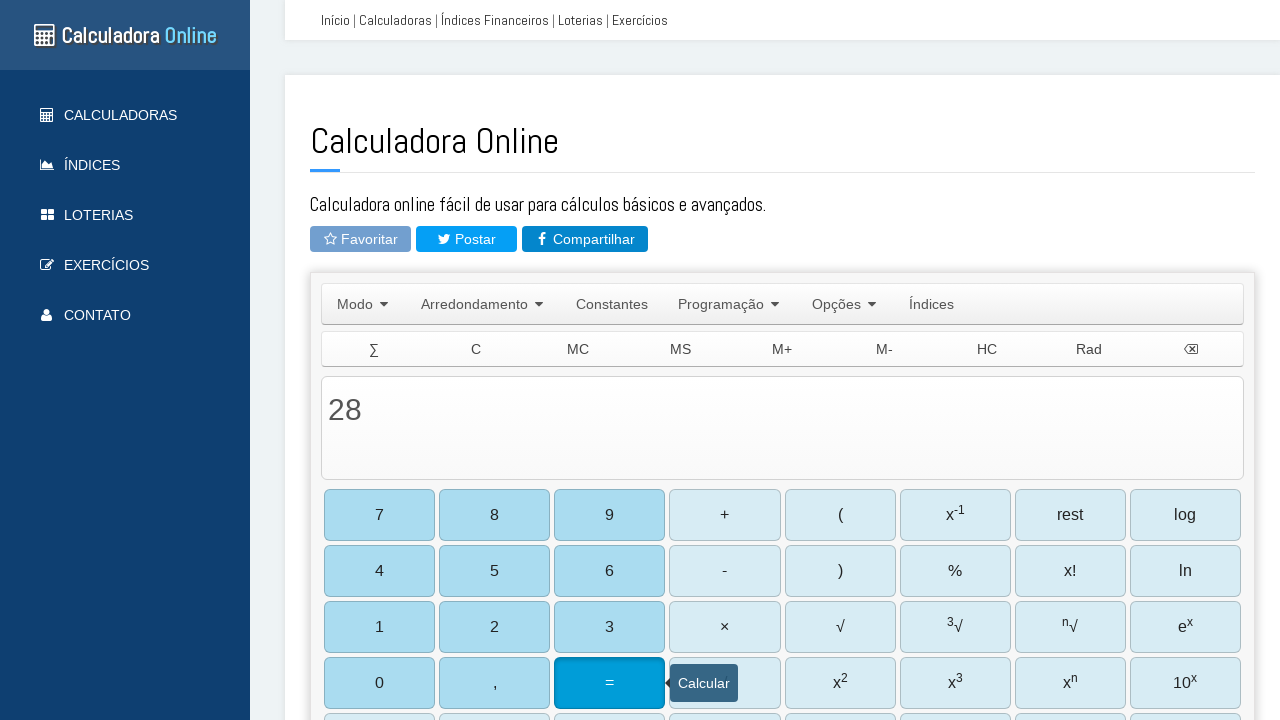

Retrieved calculation result from input field: 28
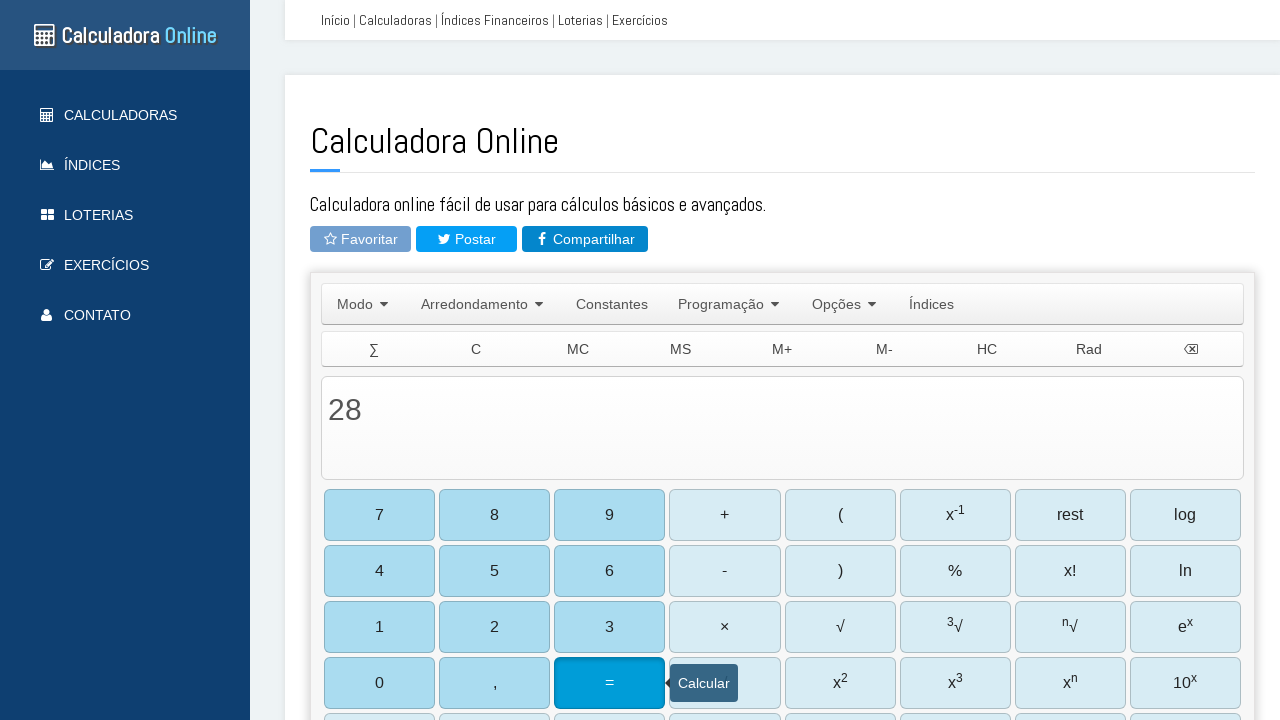

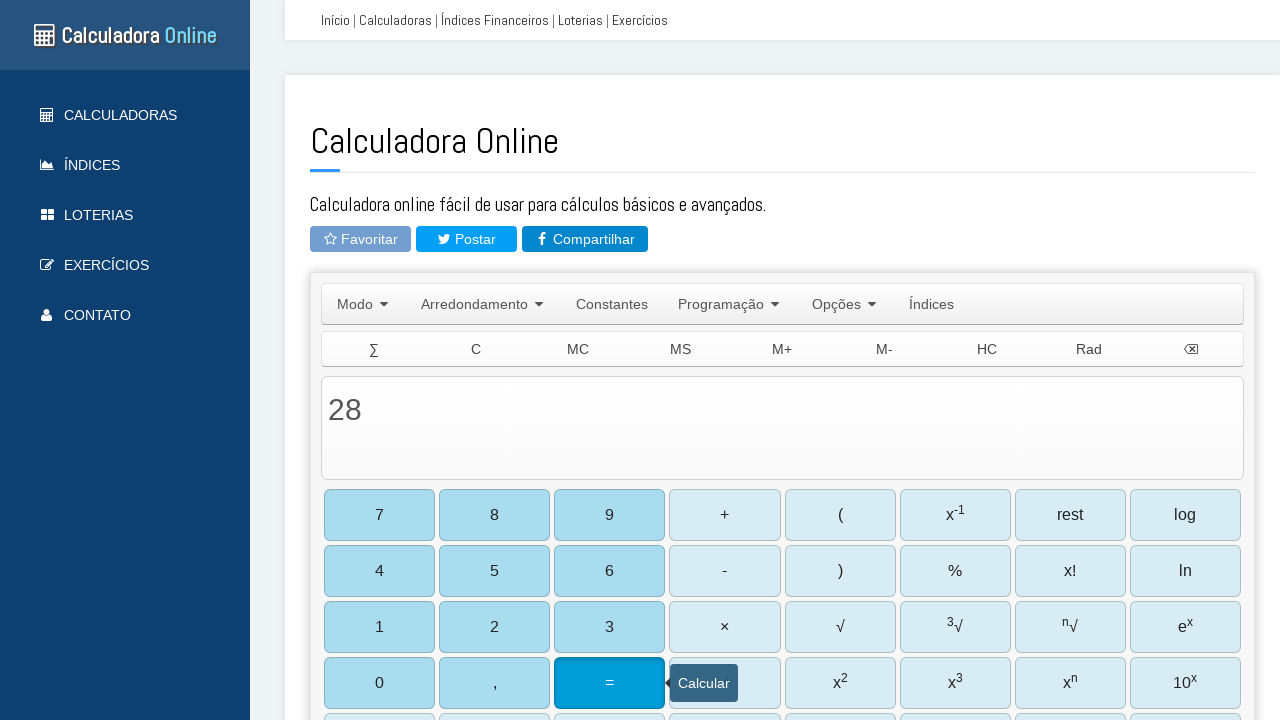